Tests FAQ accordion by clicking question 7 and verifying the answer text about delivery to Moscow region

Starting URL: https://qa-scooter.praktikum-services.ru/

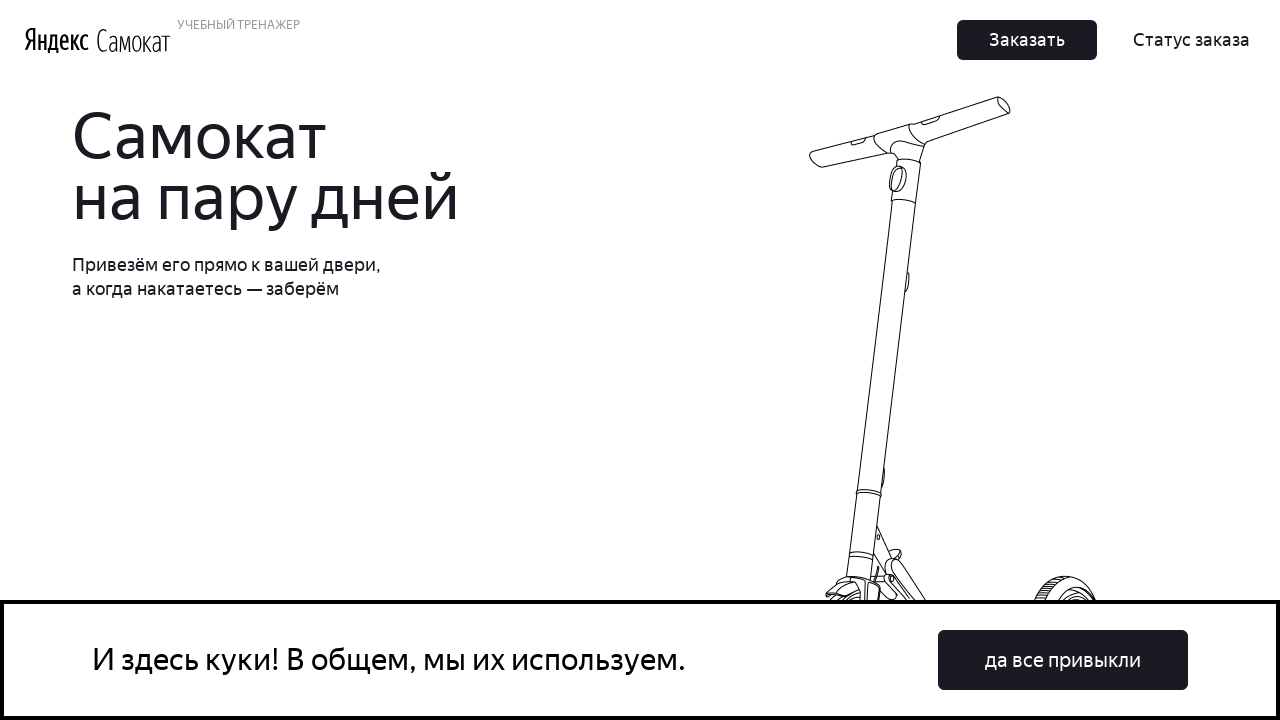

Scrolled to FAQ question 7
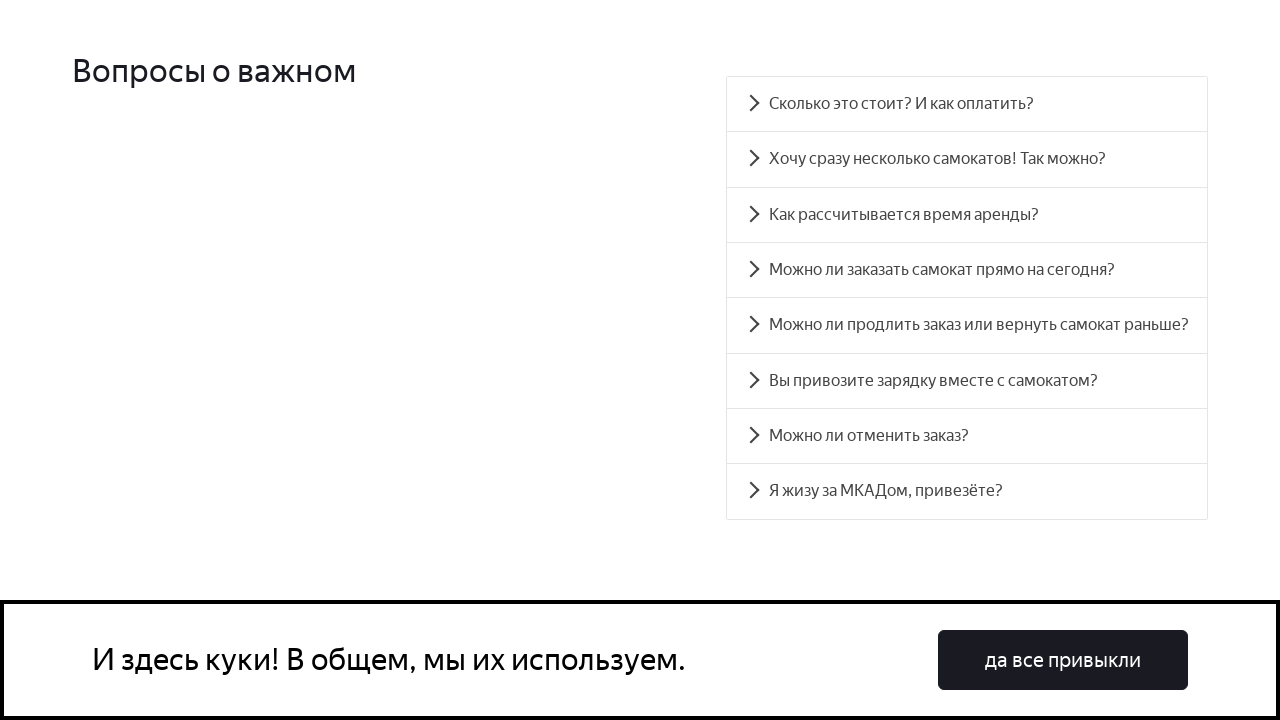

Clicked on FAQ question 7 at (967, 492) on xpath=//div[@id='accordion__heading-7']
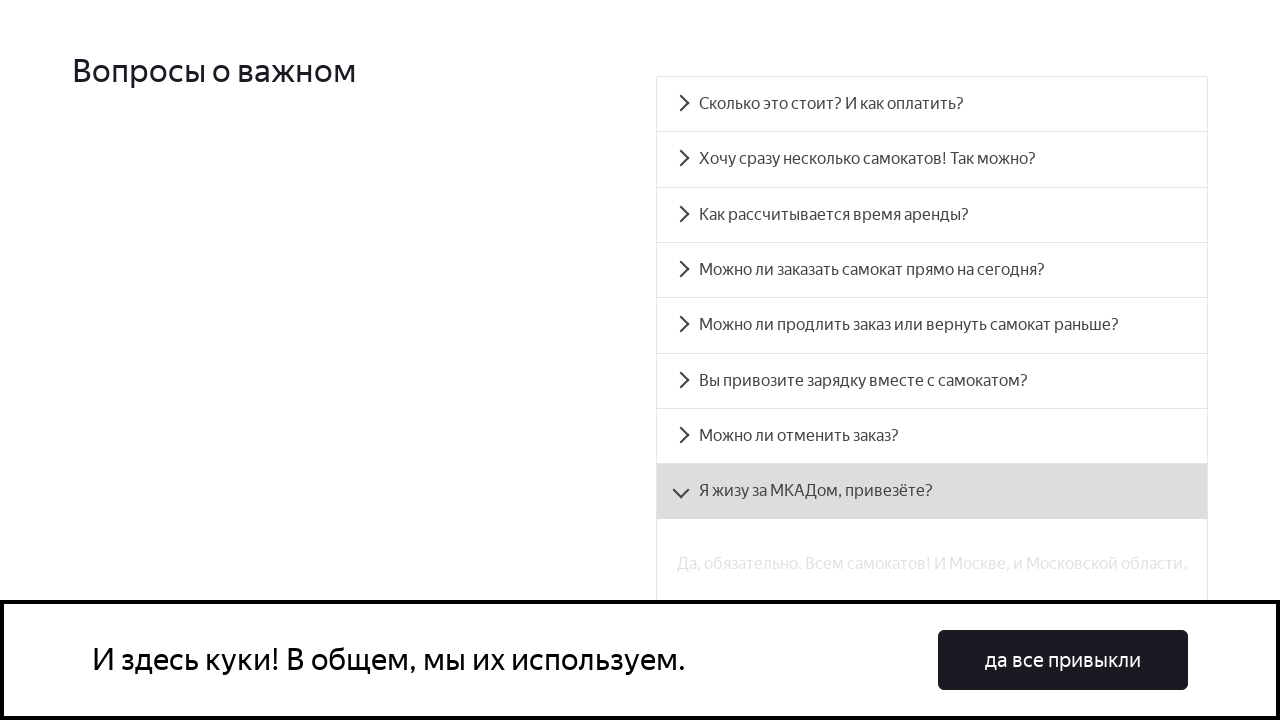

Answer panel for question 7 became visible
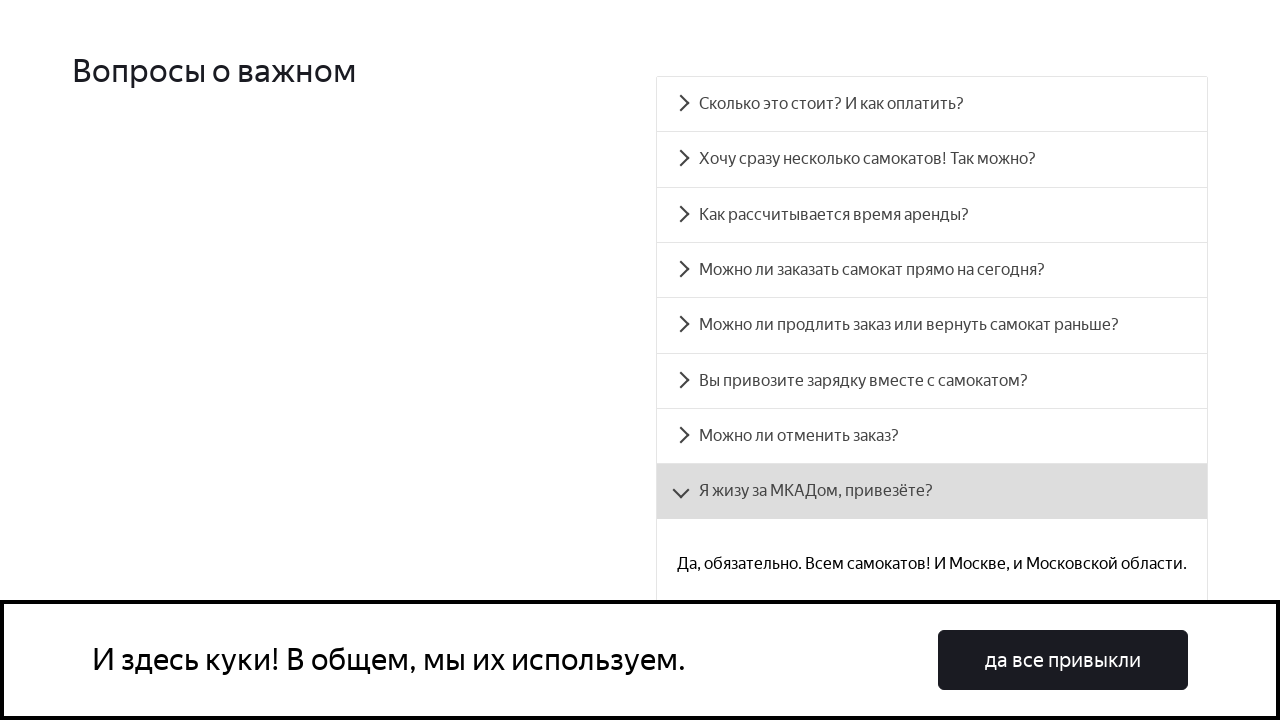

Verified answer text about delivery to Moscow and Moscow region
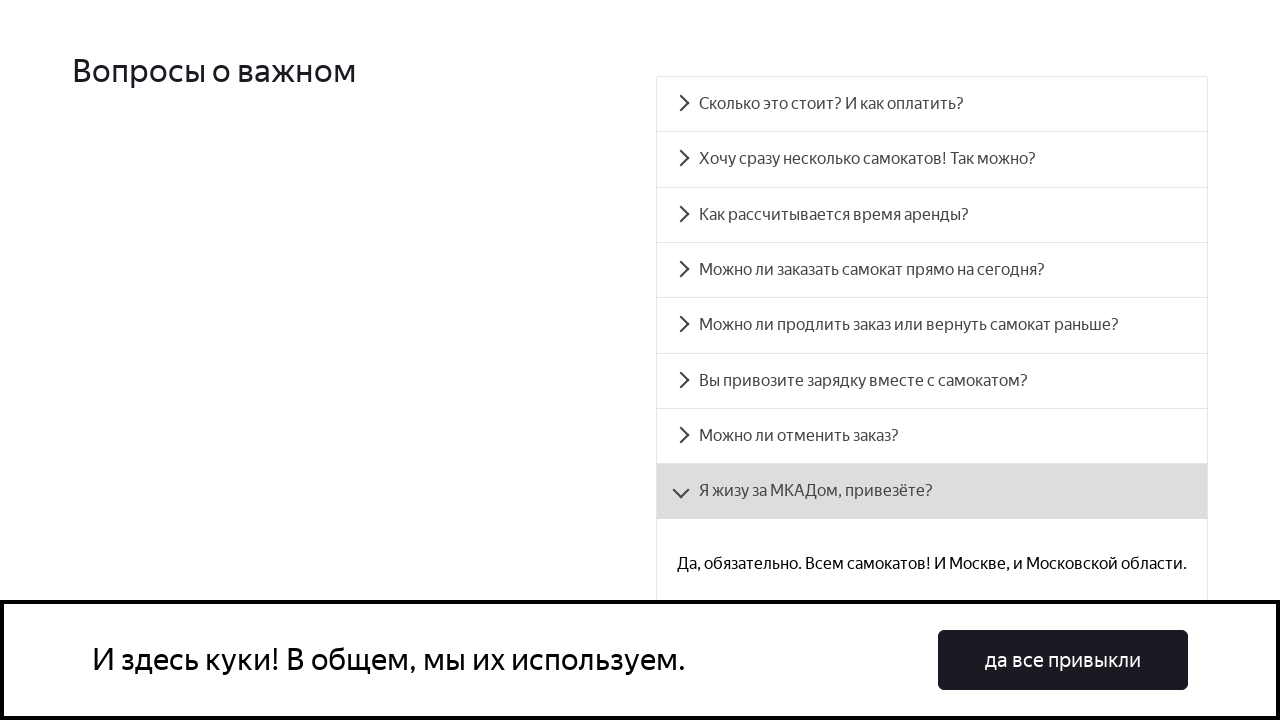

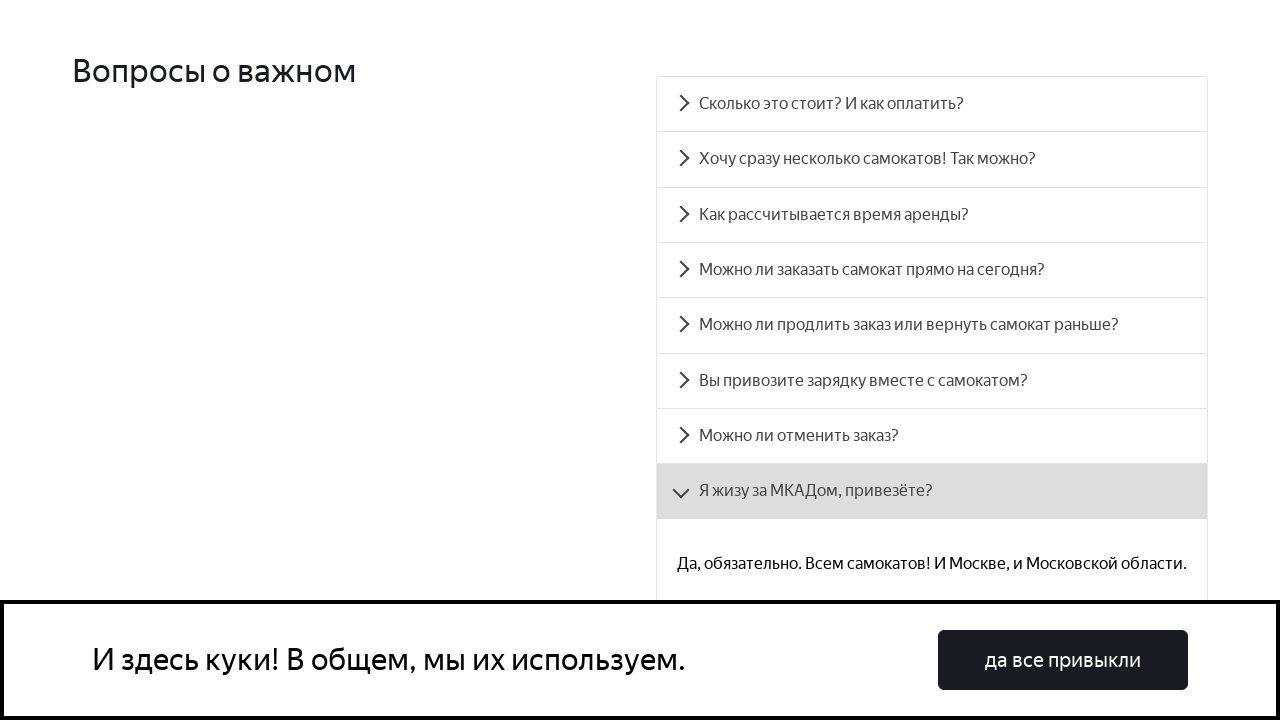